Tests the jQuery UI selectable widget by switching to an iframe and performing multi-select using Ctrl+click on multiple list items (Item 1, Item 2, and Item 7).

Starting URL: https://jqueryui.com/selectable/

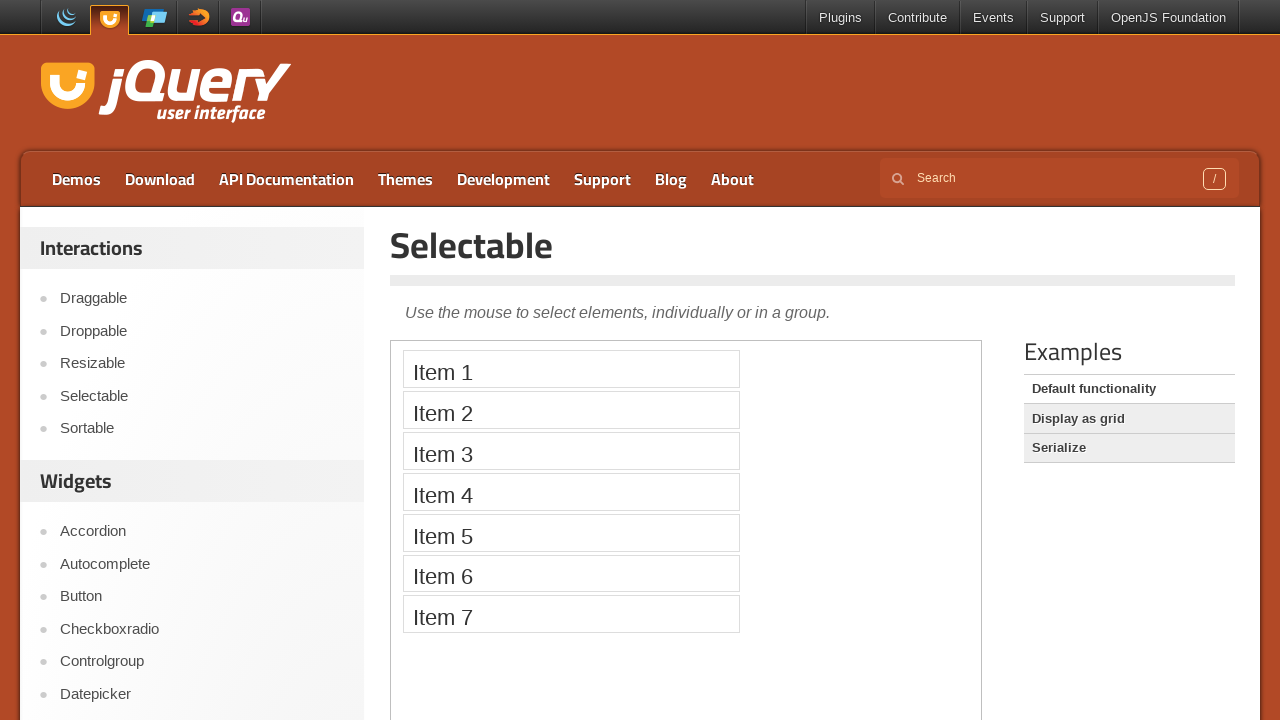

Located the demo iframe containing the selectable widget
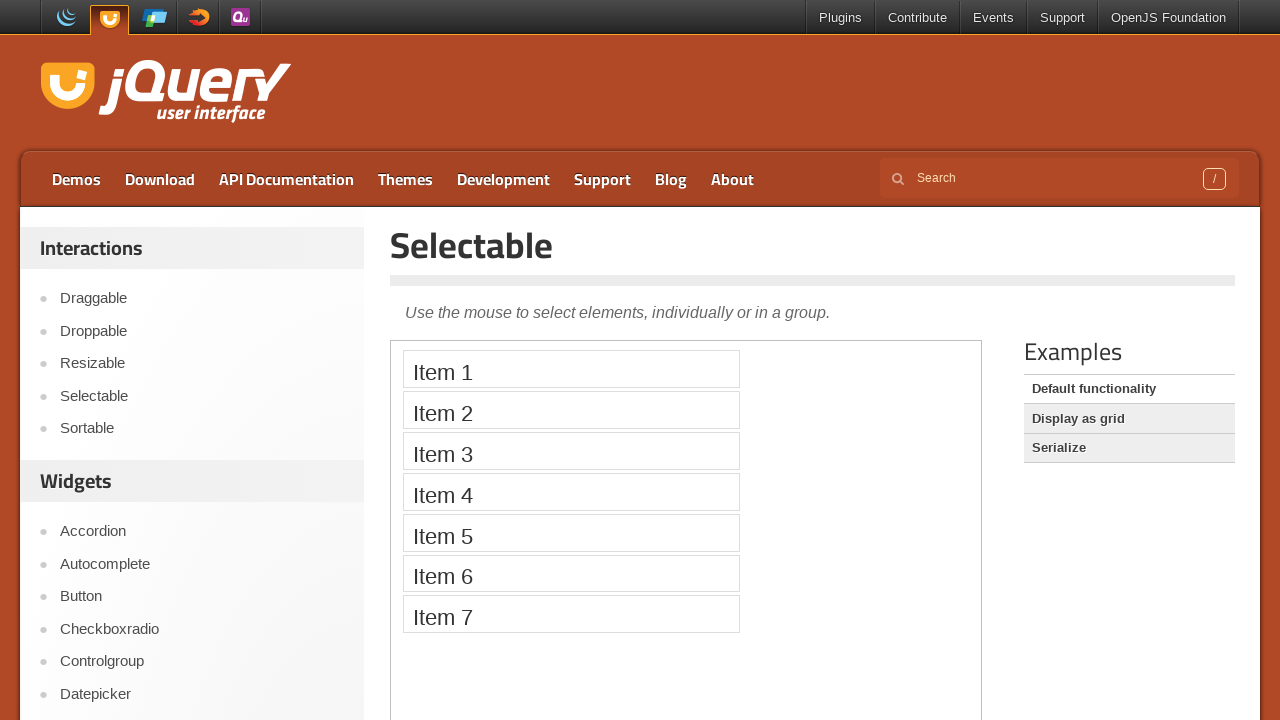

Located Item 1 in the selectable list
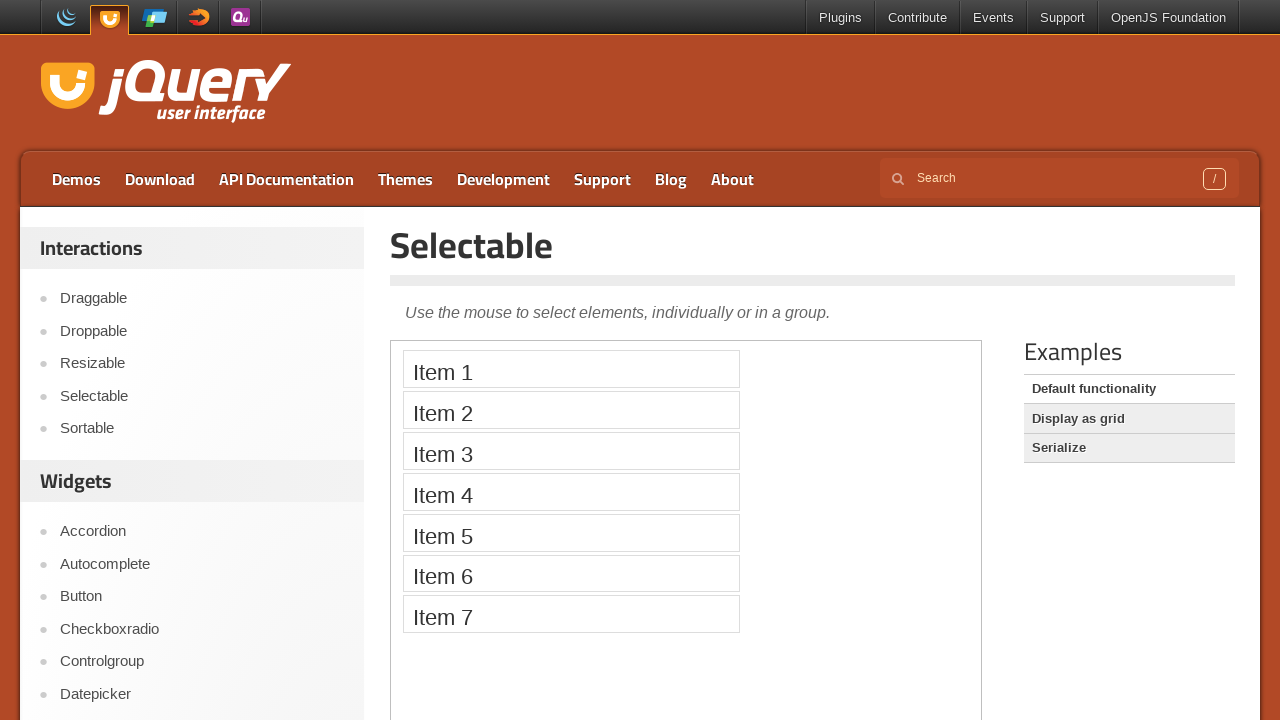

Located Item 2 in the selectable list
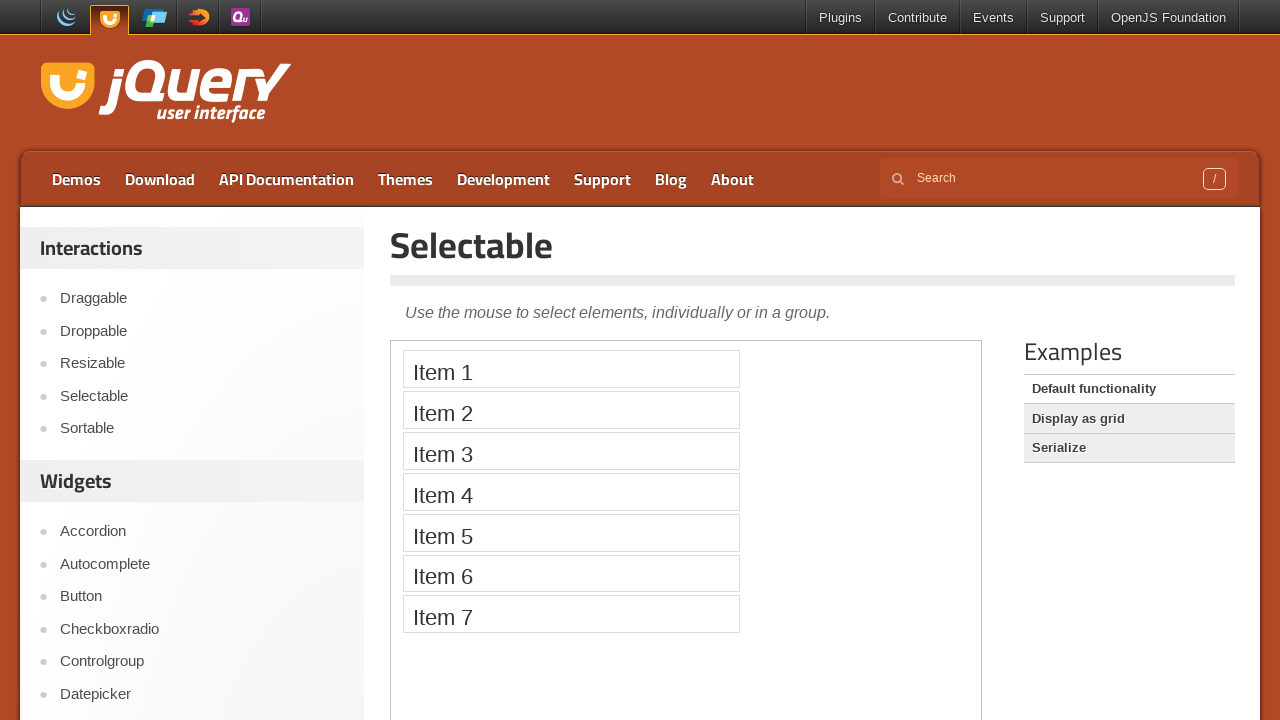

Located Item 7 in the selectable list
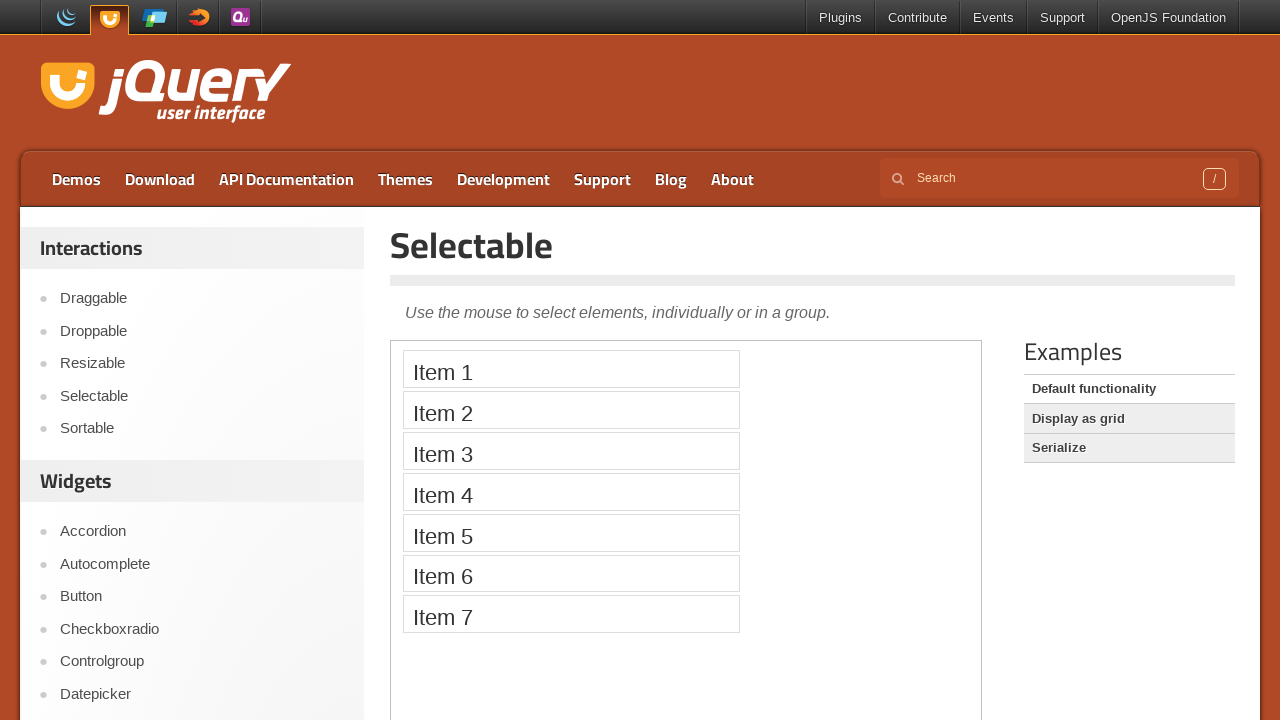

Clicked Item 1 to select it at (571, 369) on iframe.demo-frame >> nth=0 >> internal:control=enter-frame >> xpath=//li[text()=
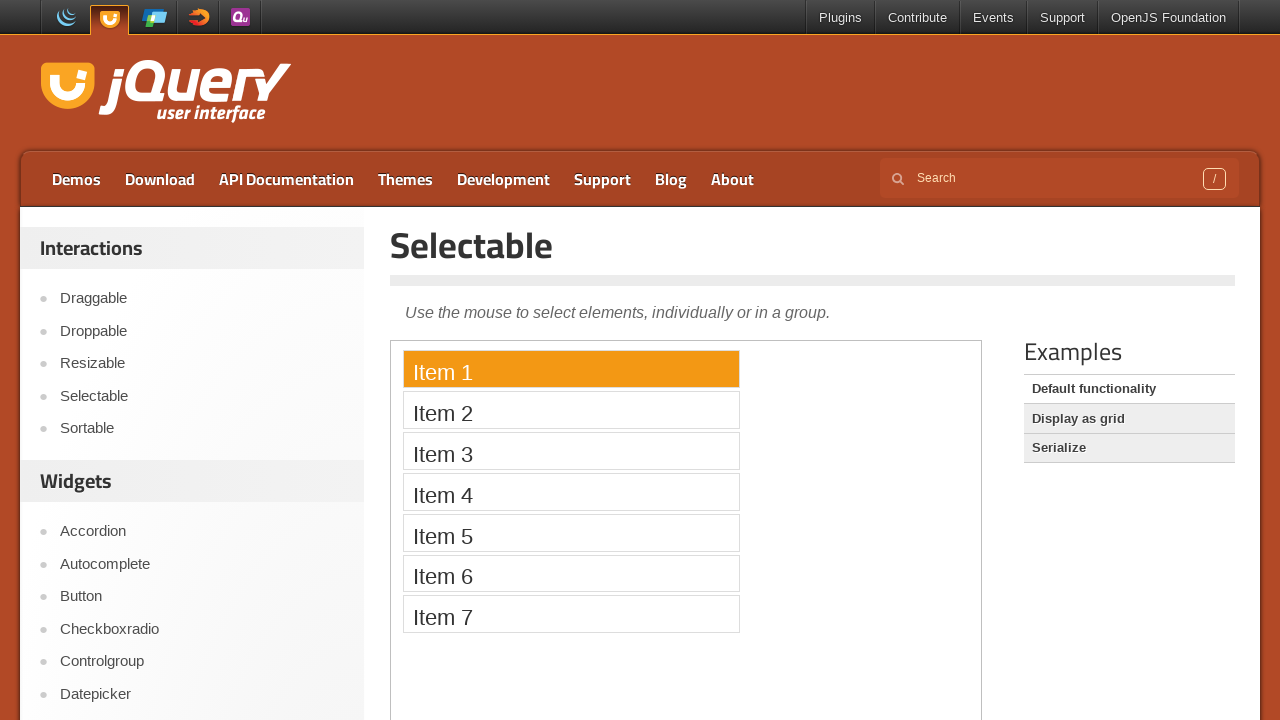

Ctrl+clicked Item 2 to add it to the selection at (571, 410) on iframe.demo-frame >> nth=0 >> internal:control=enter-frame >> xpath=//li[text()=
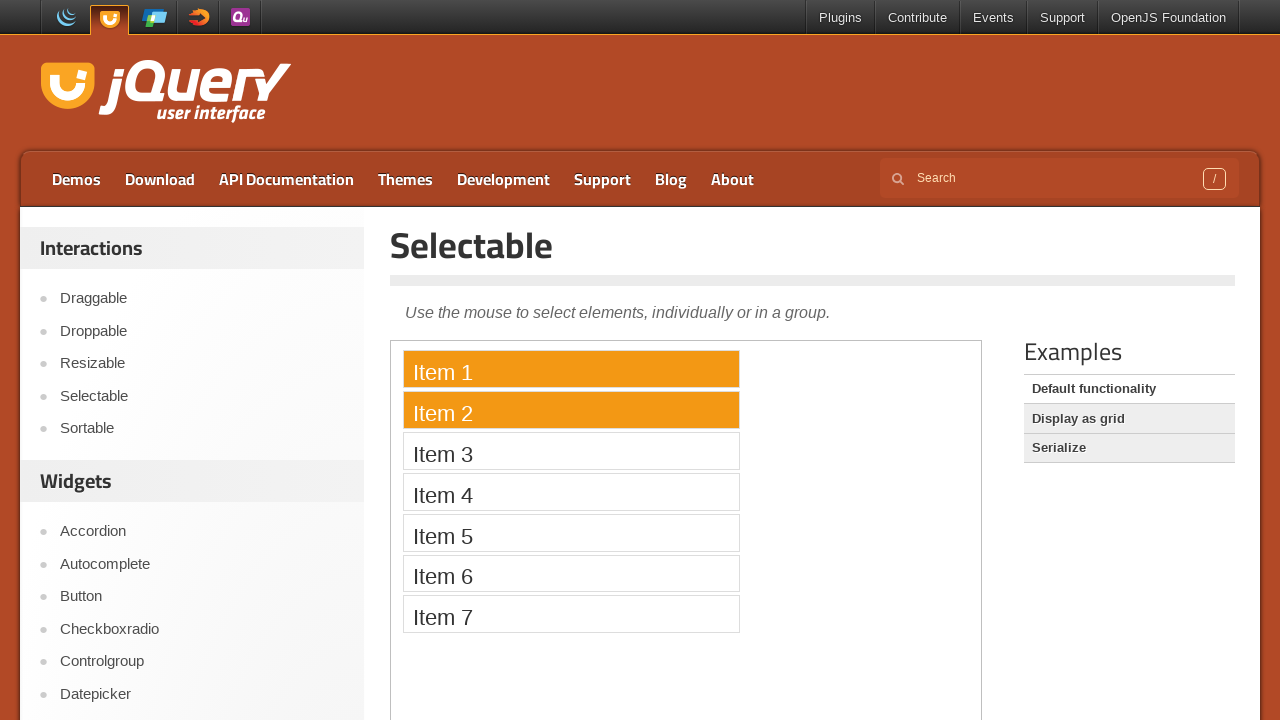

Ctrl+clicked Item 7 to add it to the selection at (571, 614) on iframe.demo-frame >> nth=0 >> internal:control=enter-frame >> xpath=//li[text()=
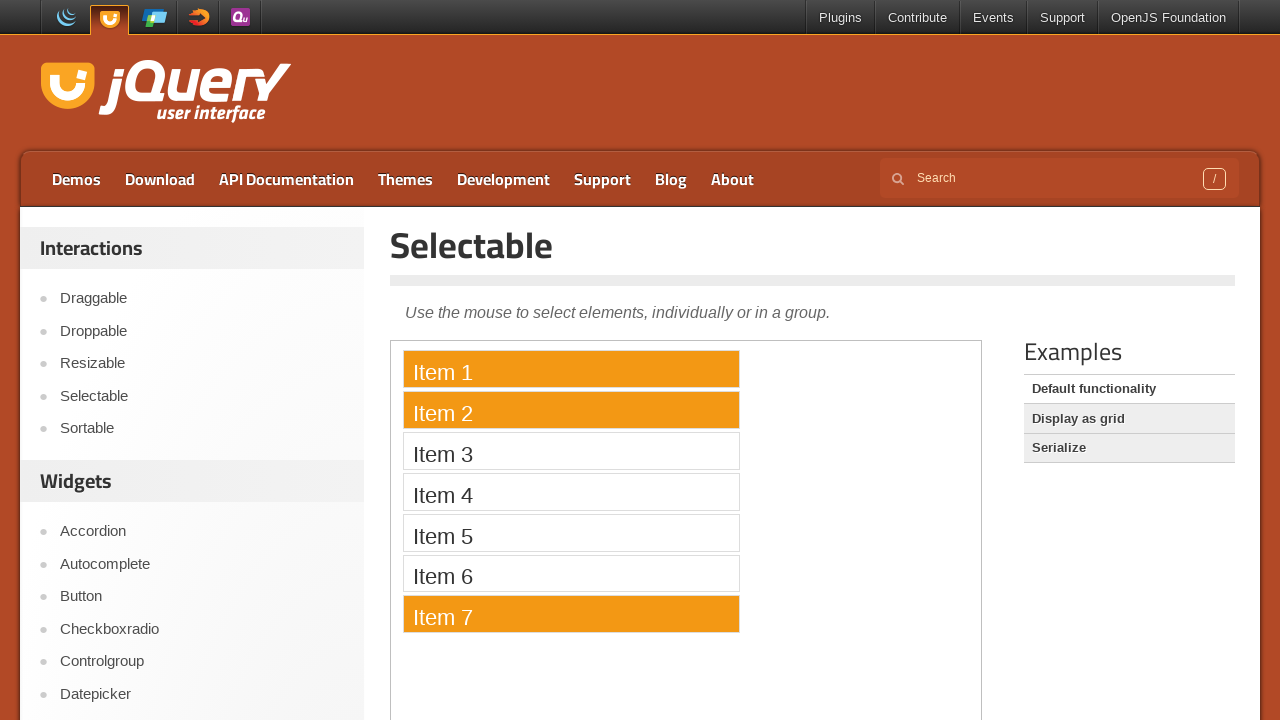

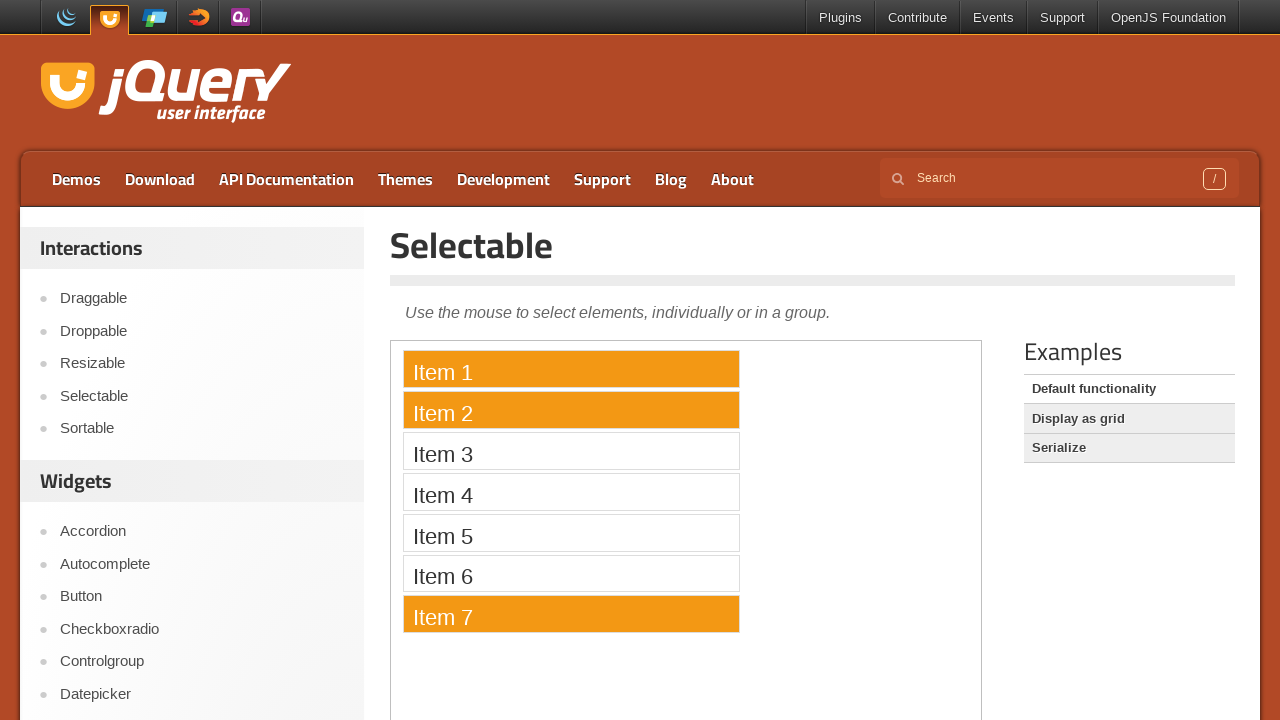